Activates the login button by sending Return key via Actions

Starting URL: https://portaldev.cms.gov/portal/

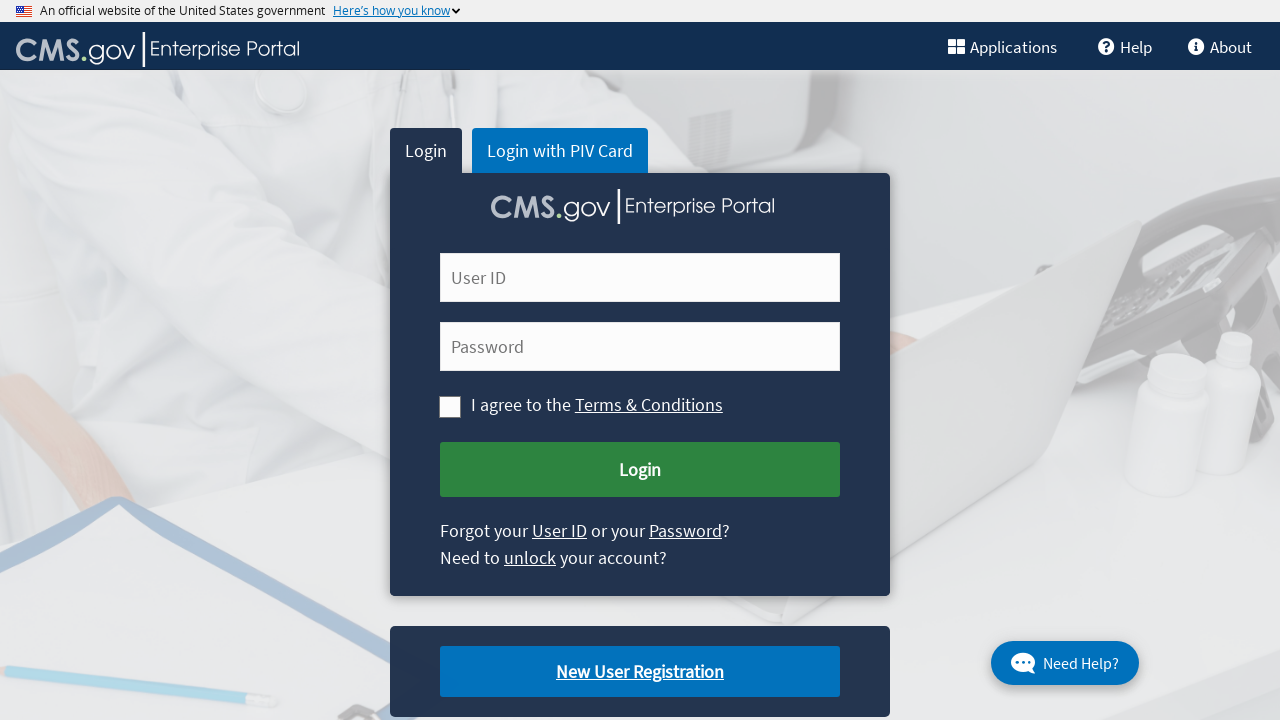

Focused on login submit button on xpath=//button[@id='cms-login-submit']
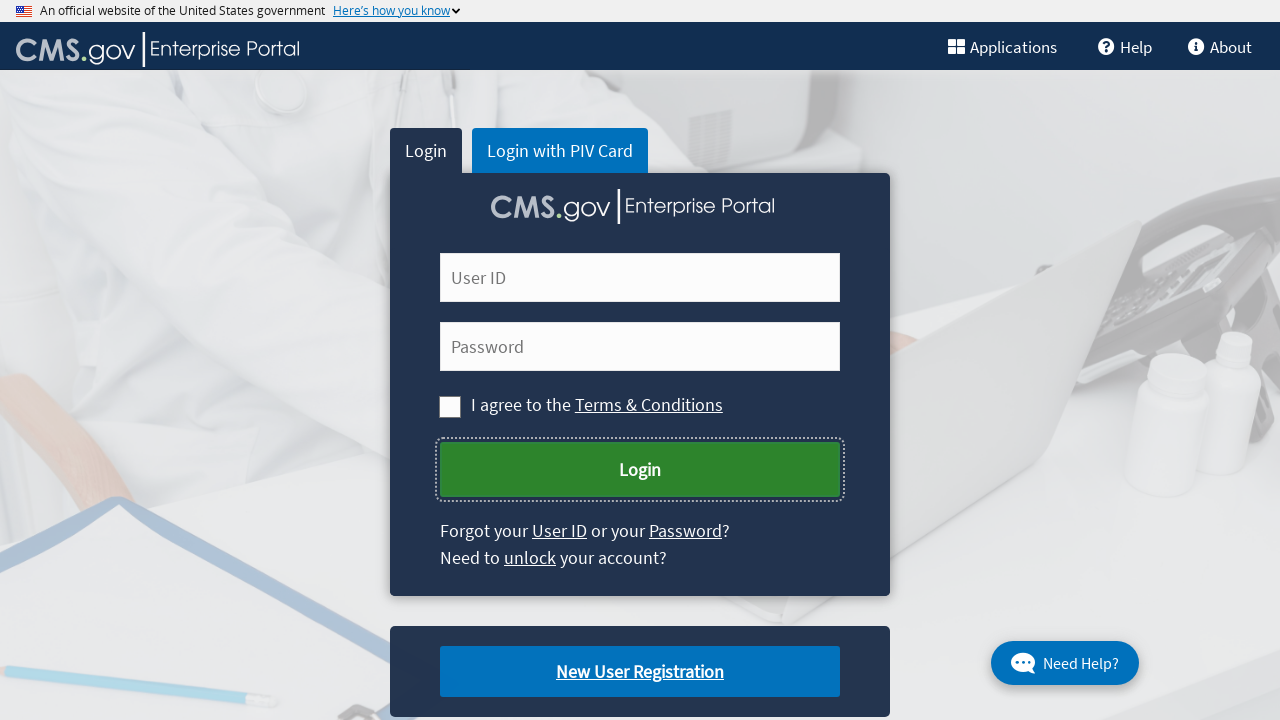

Activated login button by pressing Return key on //button[@id='cms-login-submit']
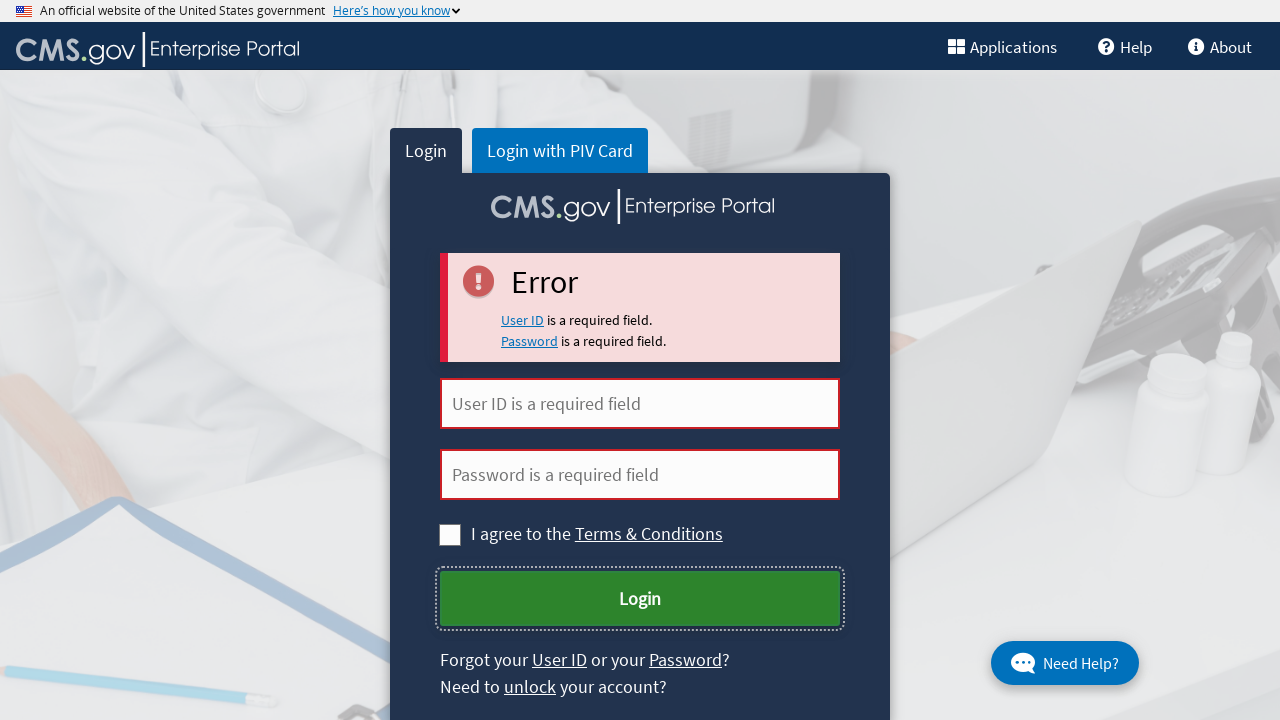

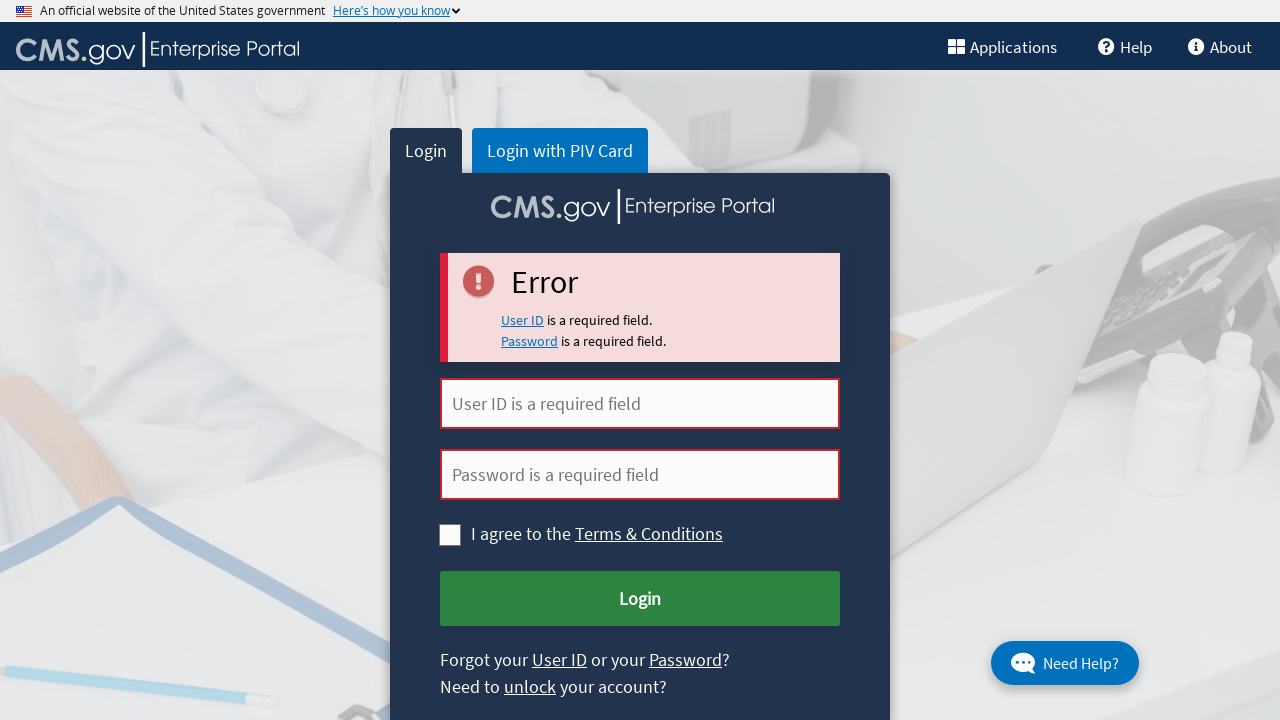